Clicks the "Get started" link on the Playwright homepage and verifies navigation to the intro page

Starting URL: https://playwright.dev/

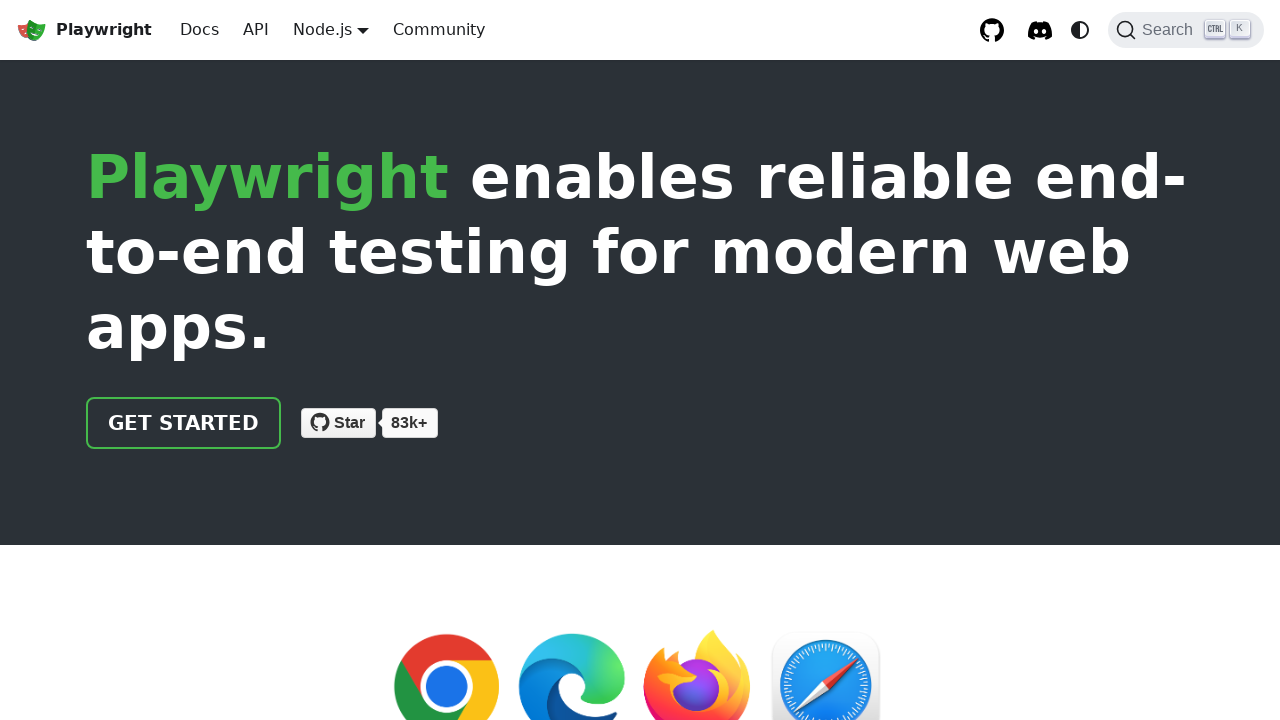

Clicked the 'Get started' link on Playwright homepage at (184, 423) on internal:role=link[name="Get started"i]
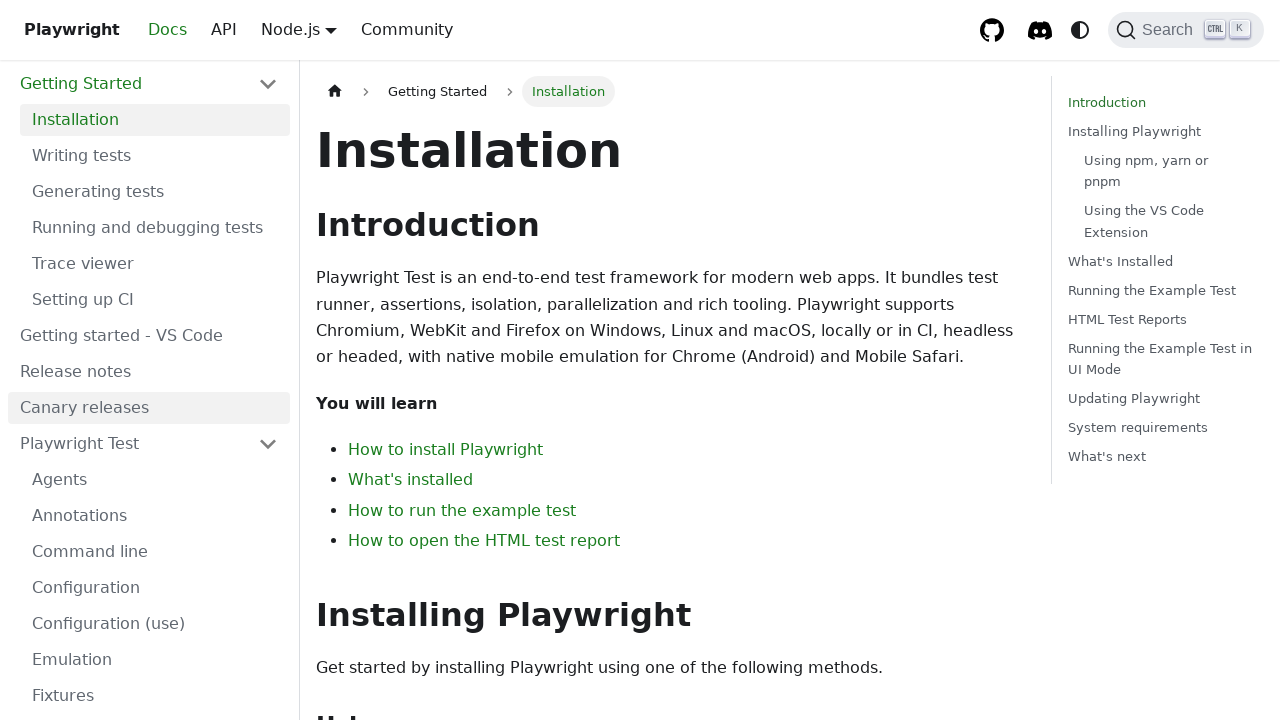

Verified navigation to intro page - URL matches intro pattern
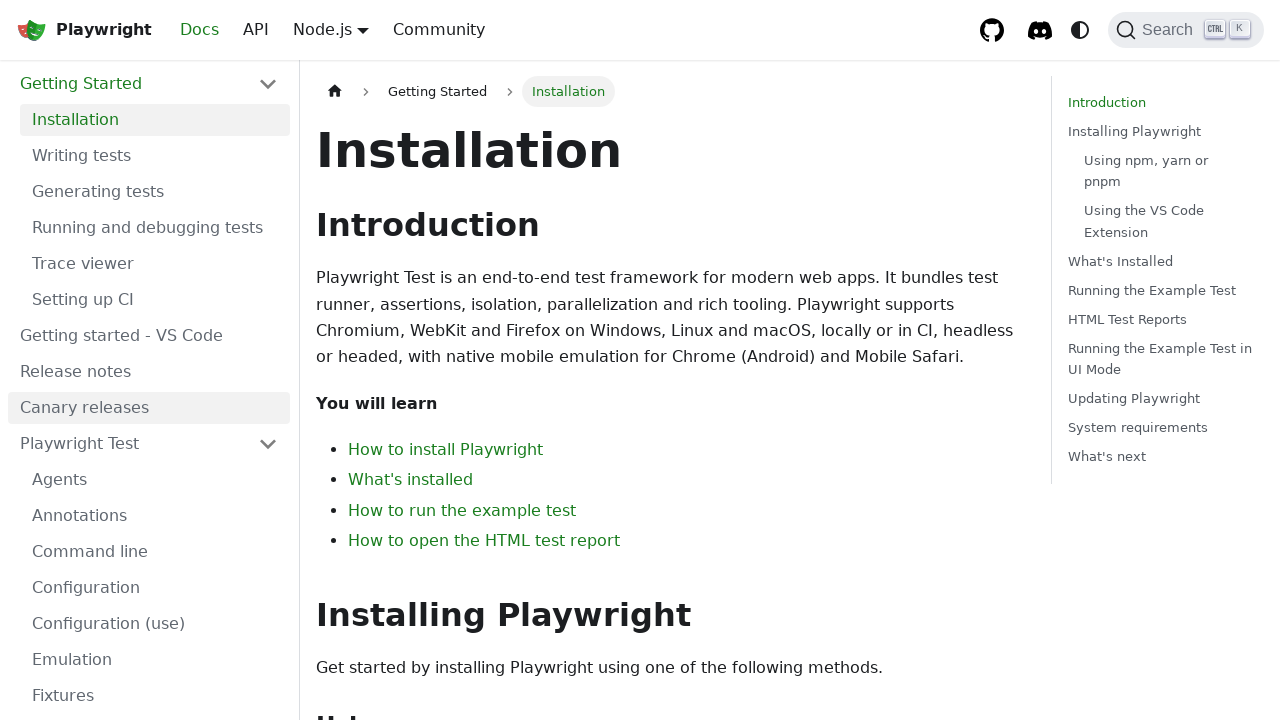

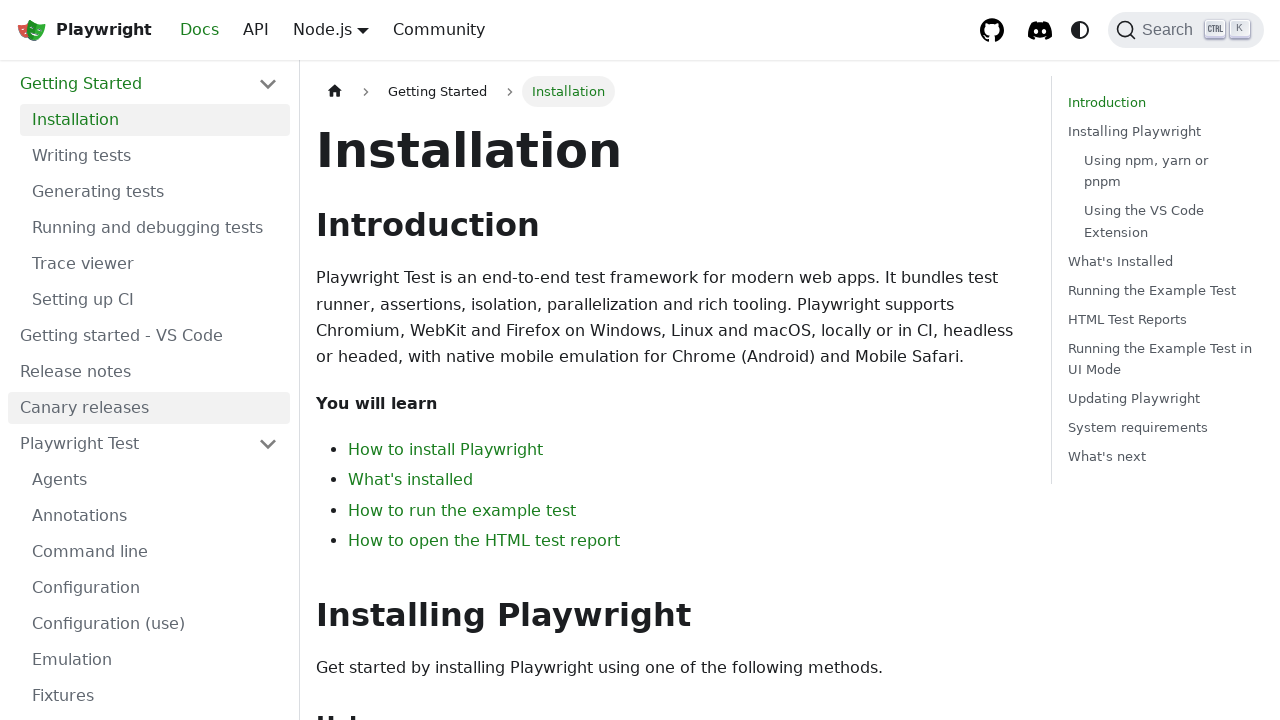